Tests radio button interactions on W3Schools tryit page by checking various radio button options in an iframe (HTML language option, age group options) and submitting the form.

Starting URL: https://www.w3schools.com/tags/tryit.asp?filename=tryhtml5_input_type_radio

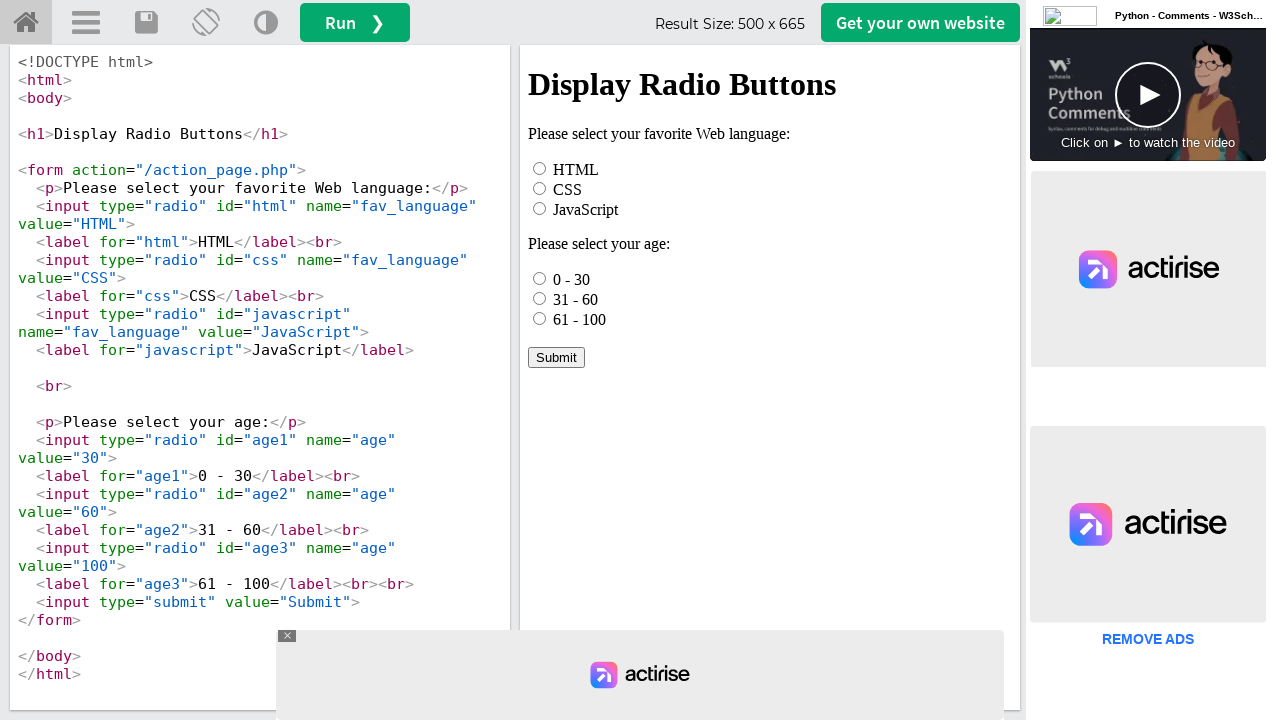

Clicked HTML radio button option in iframe at (540, 168) on iframe[name="iframeResult"] >> internal:control=enter-frame >> #html
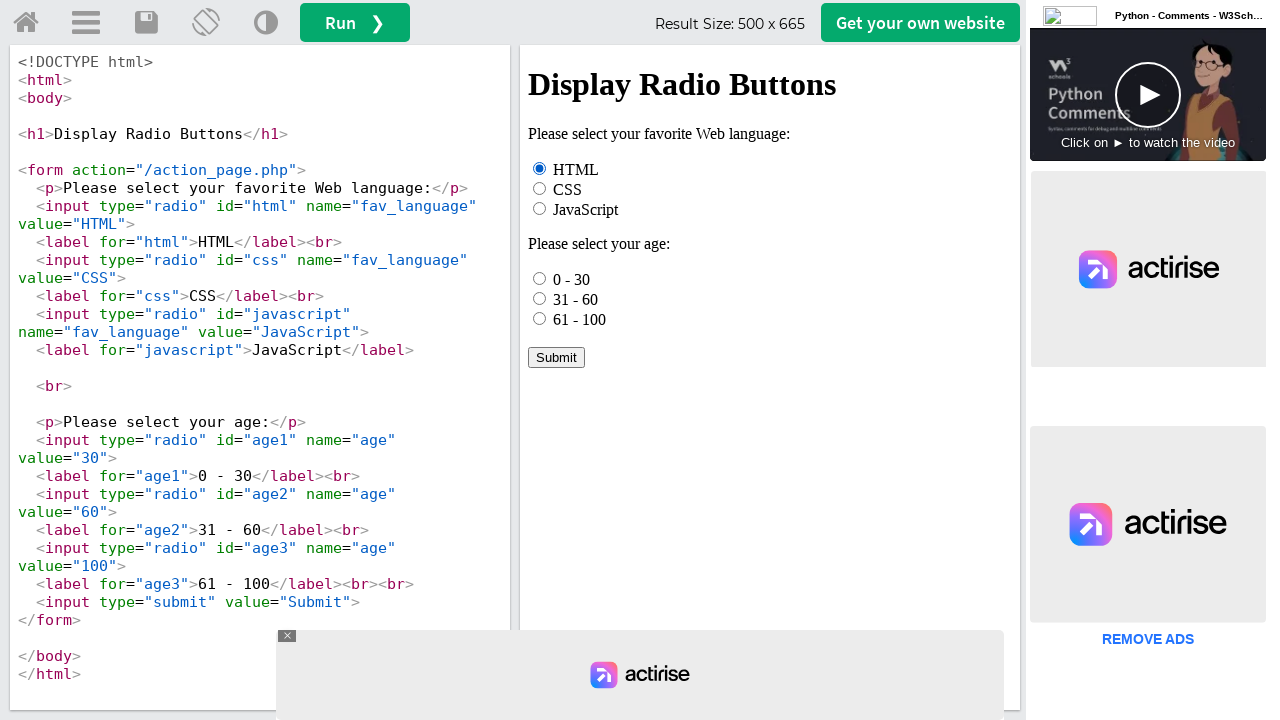

Checked first age group option (0 - 30) in iframe at (540, 278) on iframe[name="iframeResult"] >> internal:control=enter-frame >> input[name="age"]
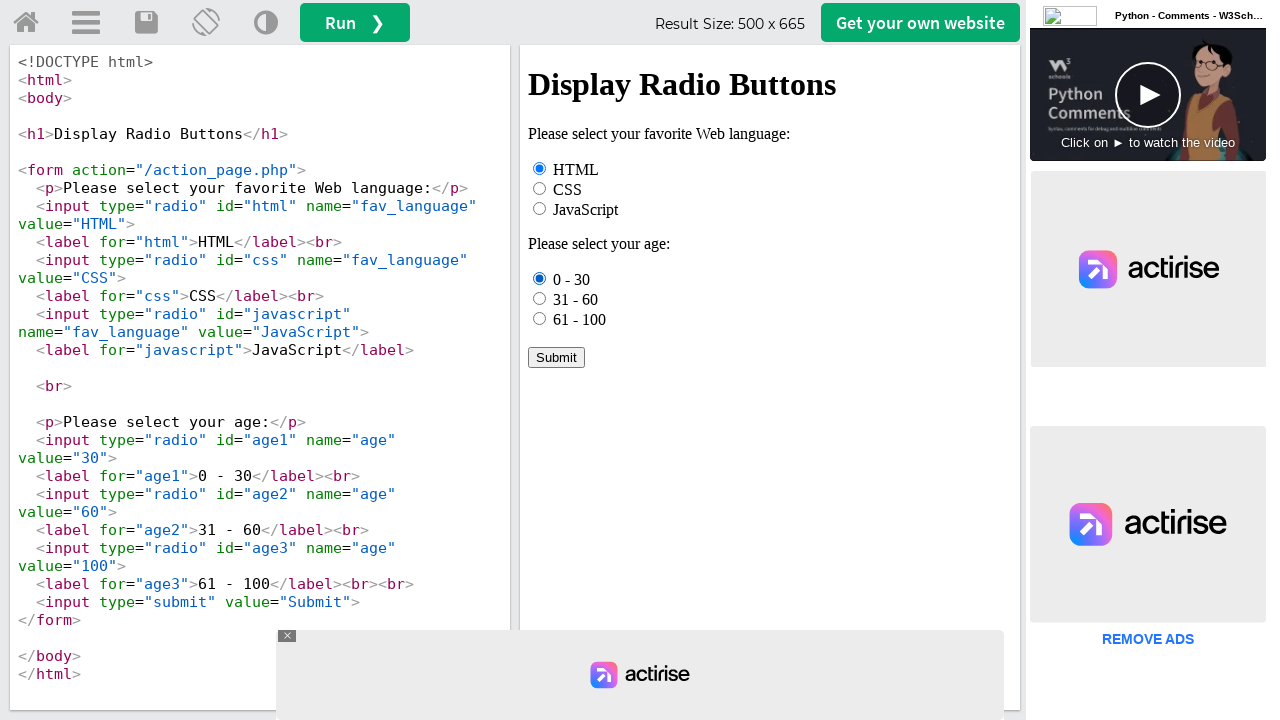

Clicked third age group option (61 - 100) in iframe at (540, 318) on iframe[name="iframeResult"] >> internal:control=enter-frame >> input[name="age"]
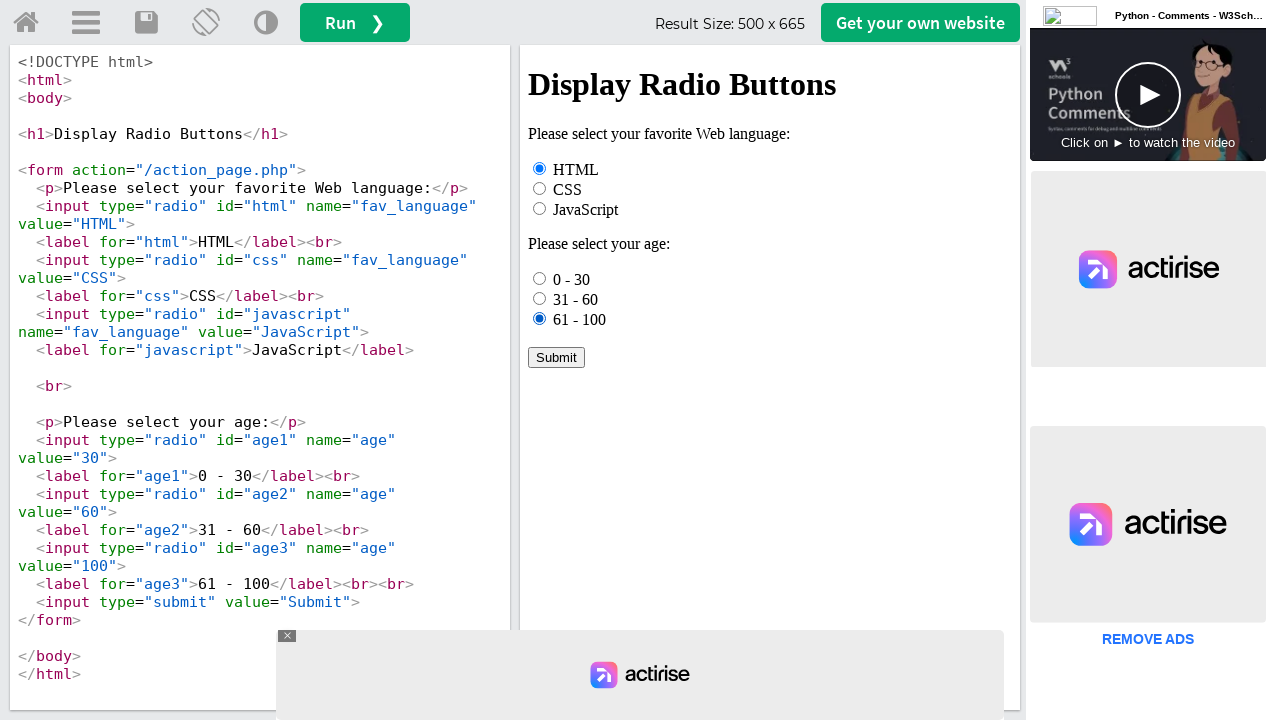

Clicked middle age group option (31 - 60) by label text in iframe at (576, 299) on iframe[name="iframeResult"] >> internal:control=enter-frame >> text=31 - 60
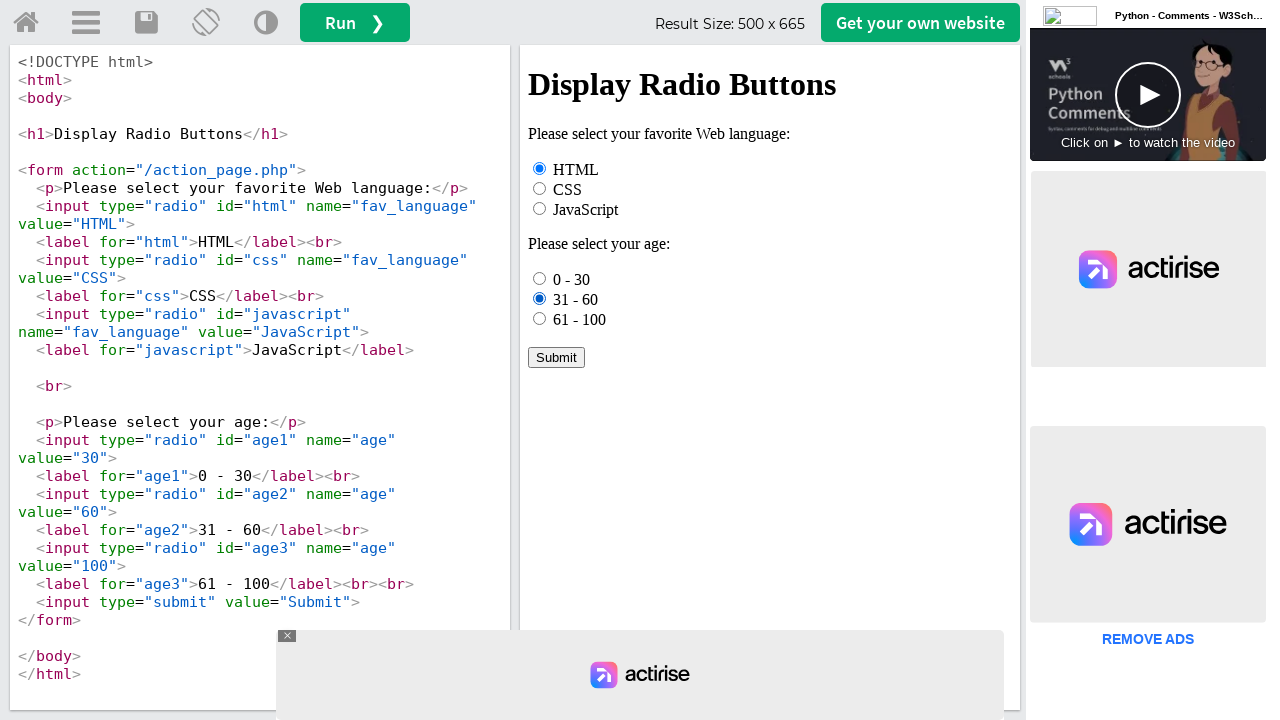

Clicked Submit button to submit the form in iframe at (556, 357) on iframe[name="iframeResult"] >> internal:control=enter-frame >> text=Submit
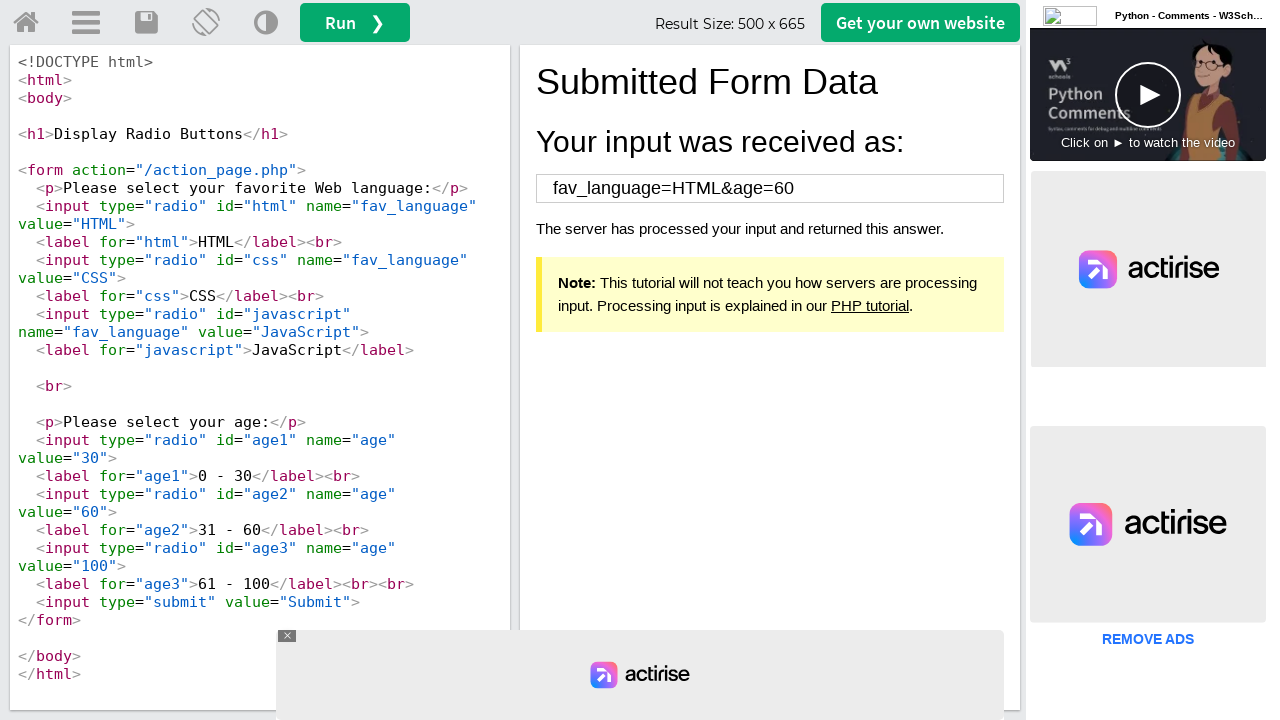

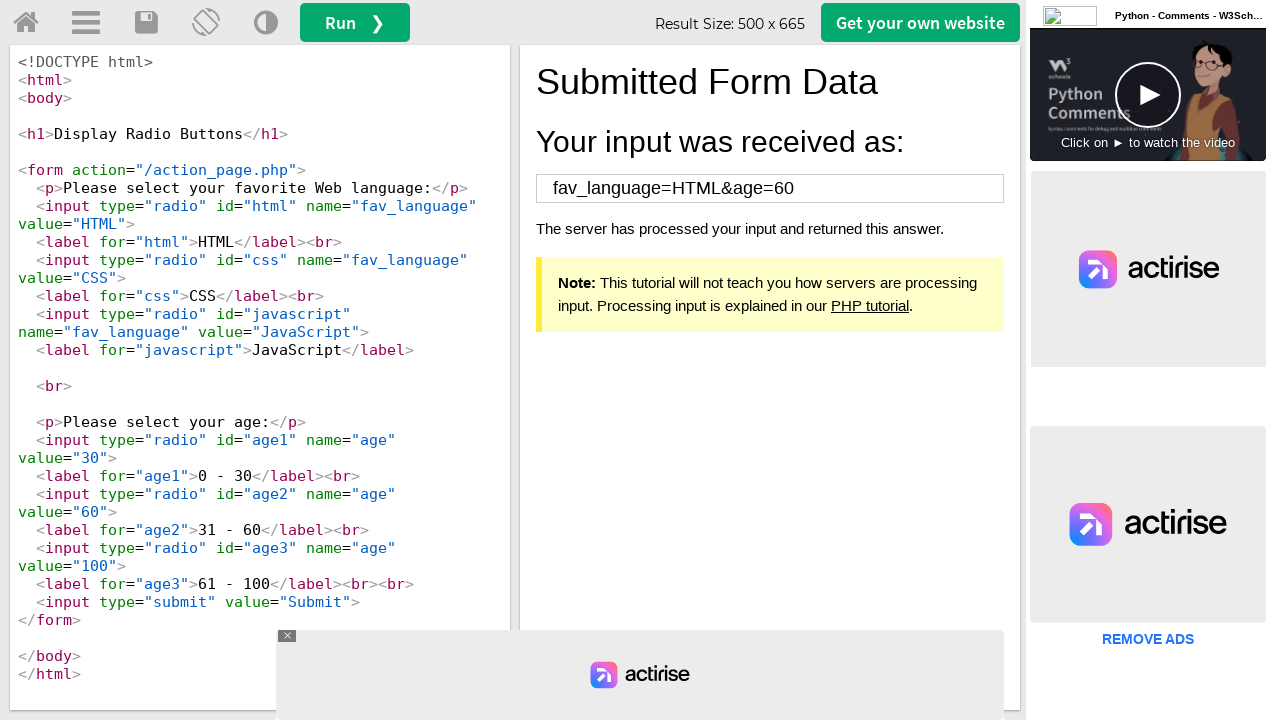